Tests multiple browser window handling by clicking a link that opens a new window, switching between windows, and verifying the titles of both the main window and the new window.

Starting URL: https://practice.cydeo.com/windows

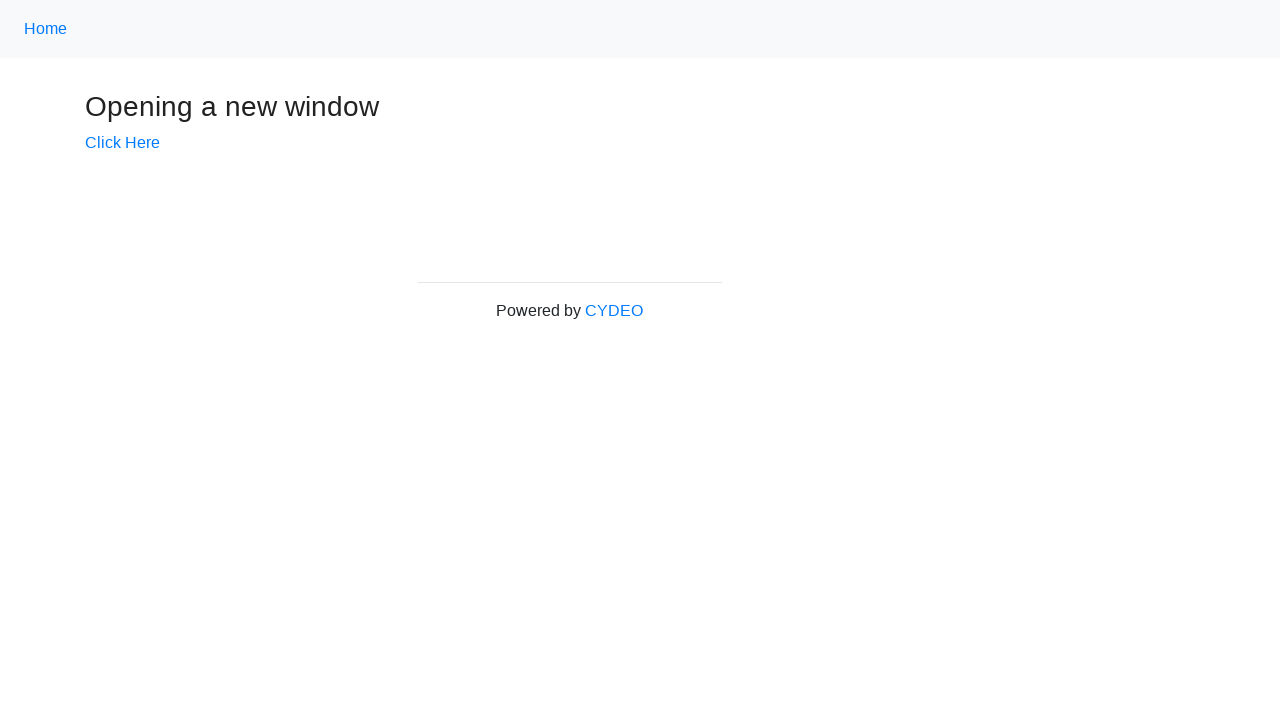

Verified initial page title is 'Windows'
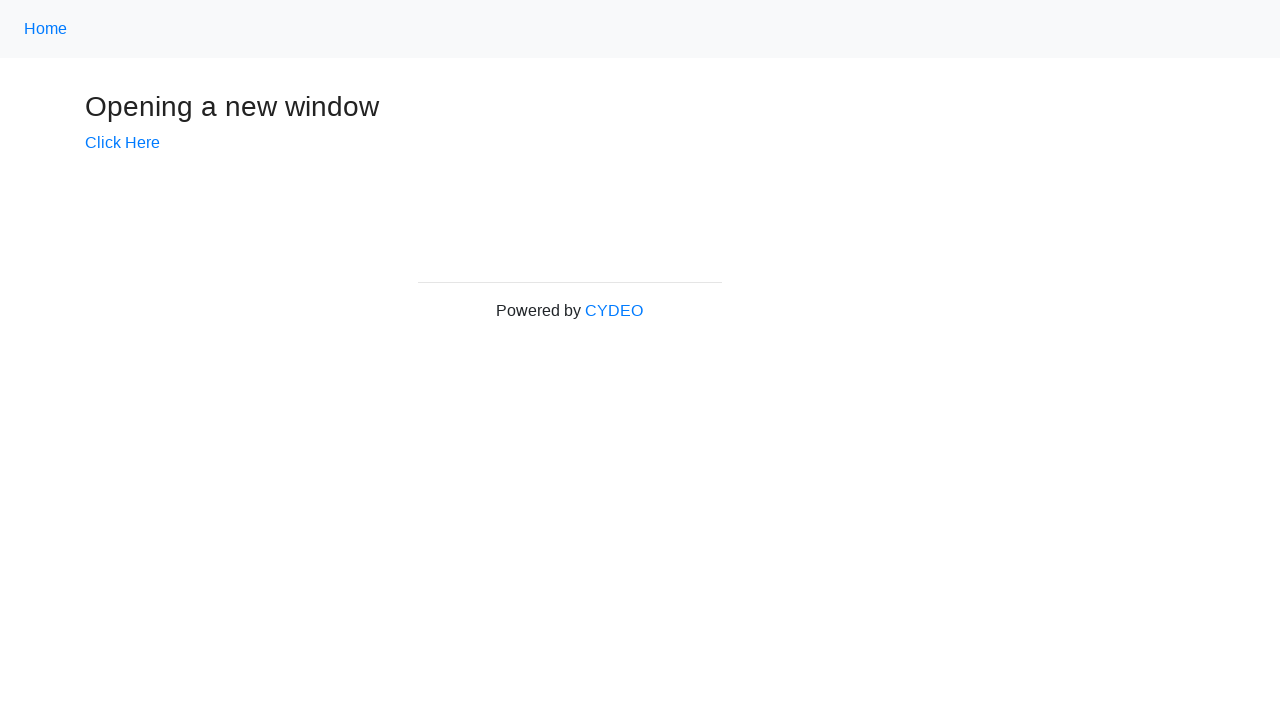

Stored main page reference
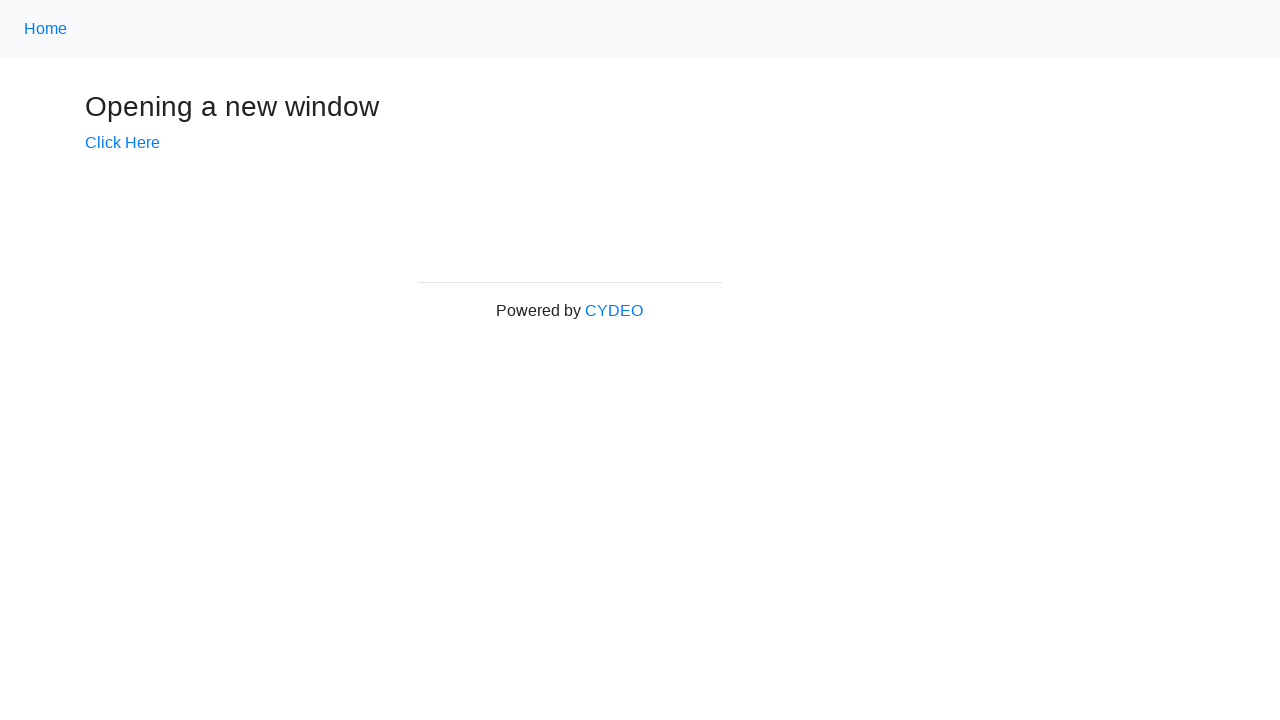

Clicked 'Click Here' link to open new window at (122, 143) on text=Click Here
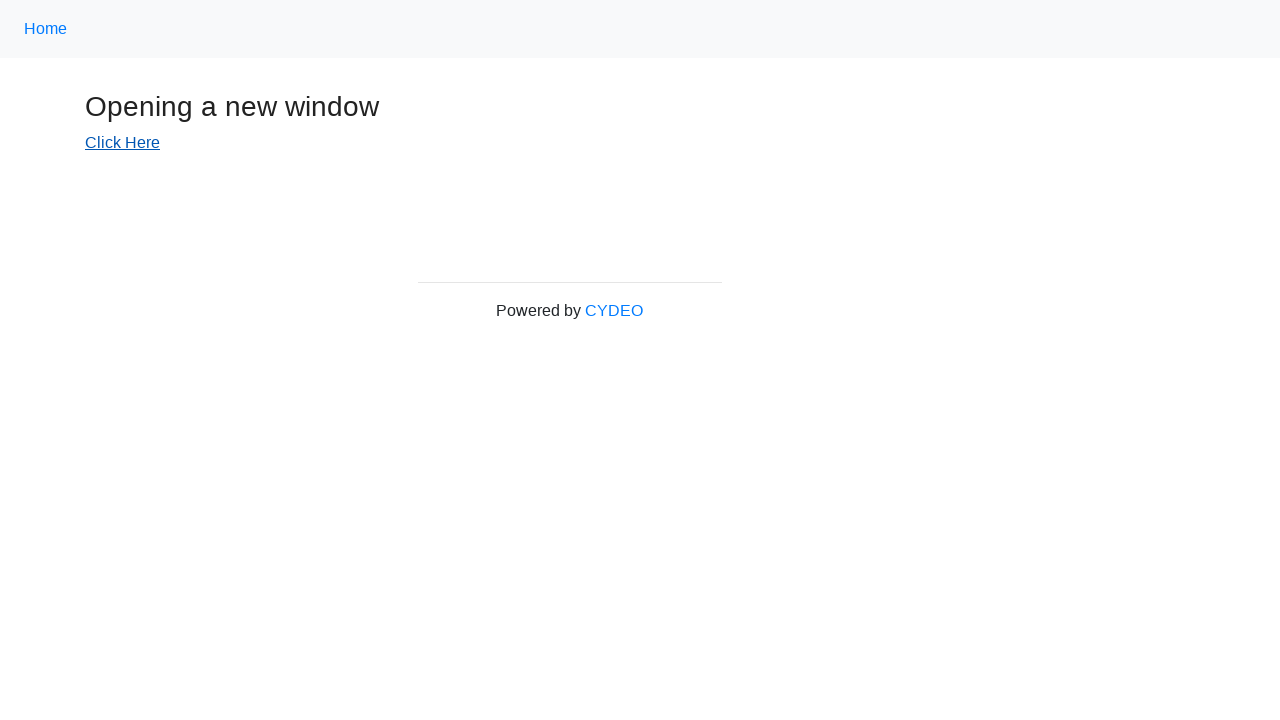

Waited for new page to load
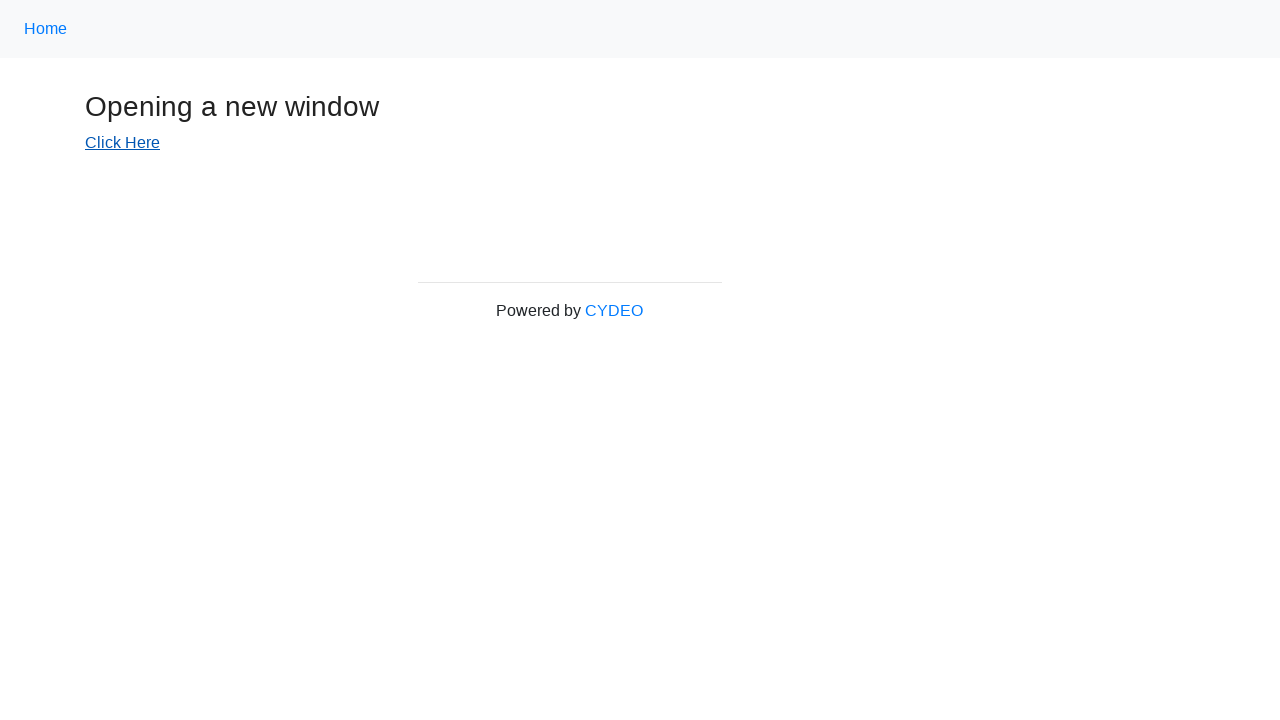

Clicked 'Click Here' link again to open another window at (122, 143) on text=Click Here
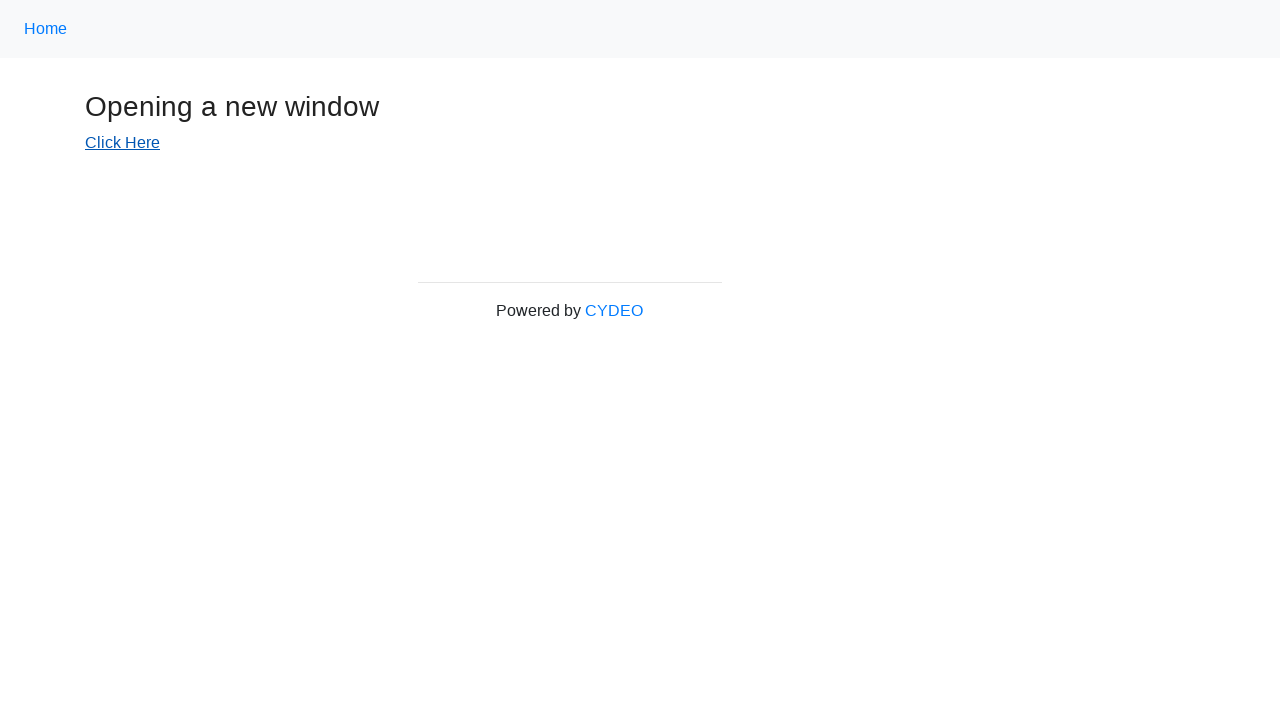

Waited for another new page to load
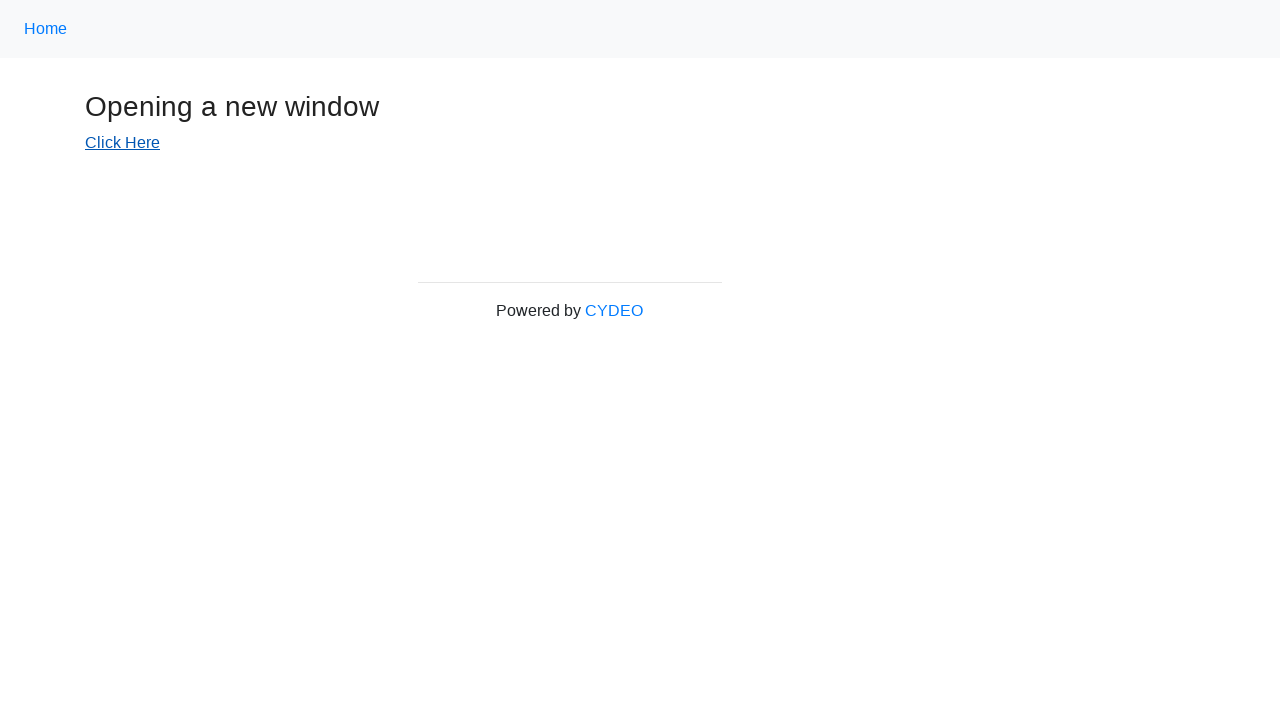

Verified another page title is 'New Window'
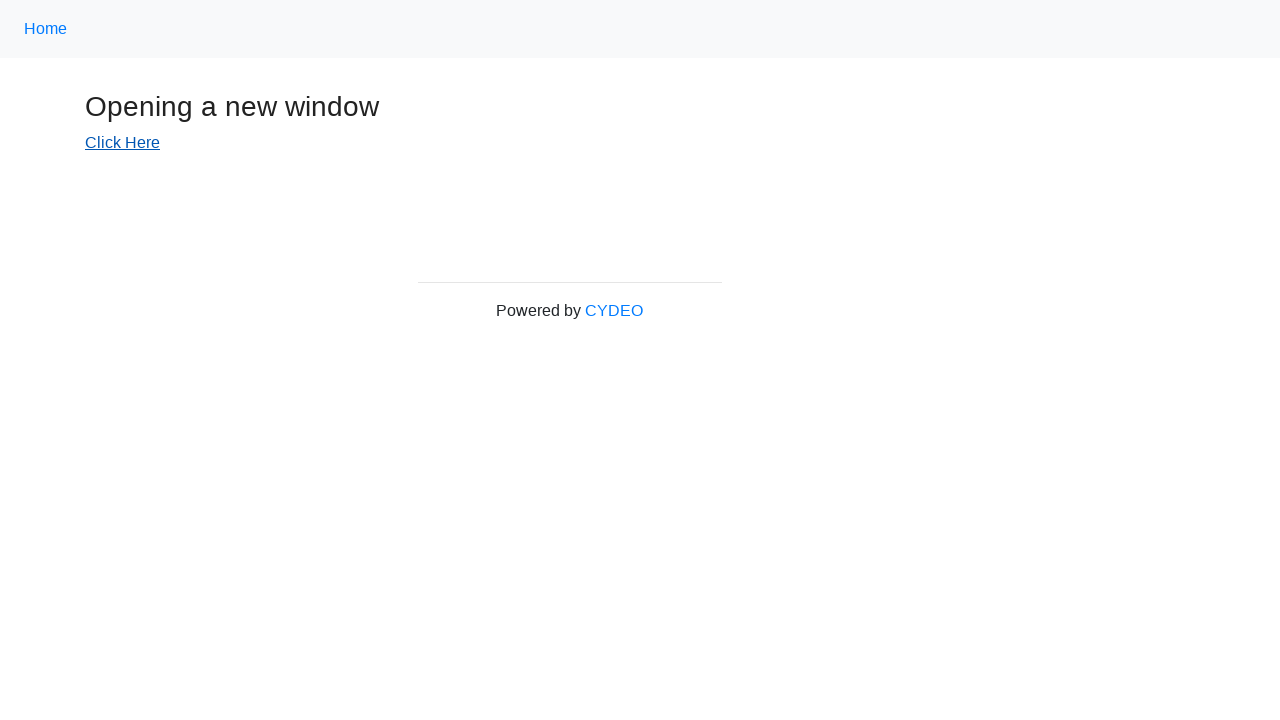

Brought main page to front
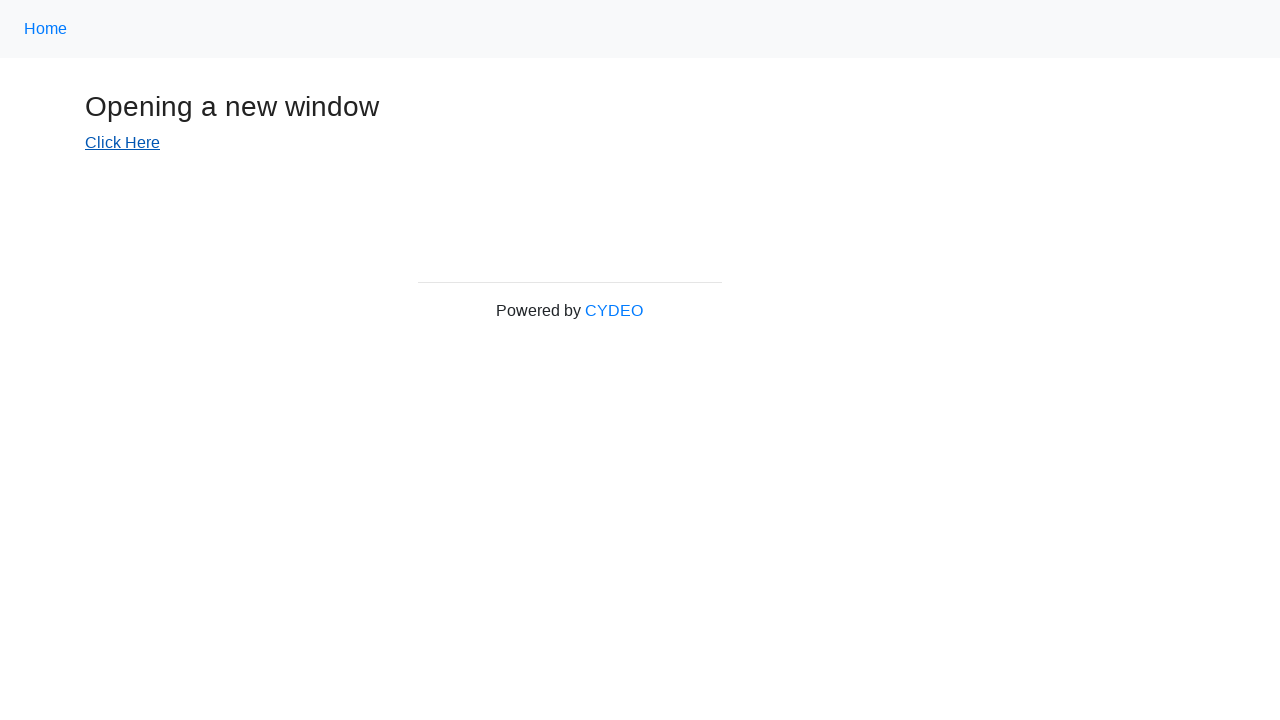

Verified main page title is still 'Windows'
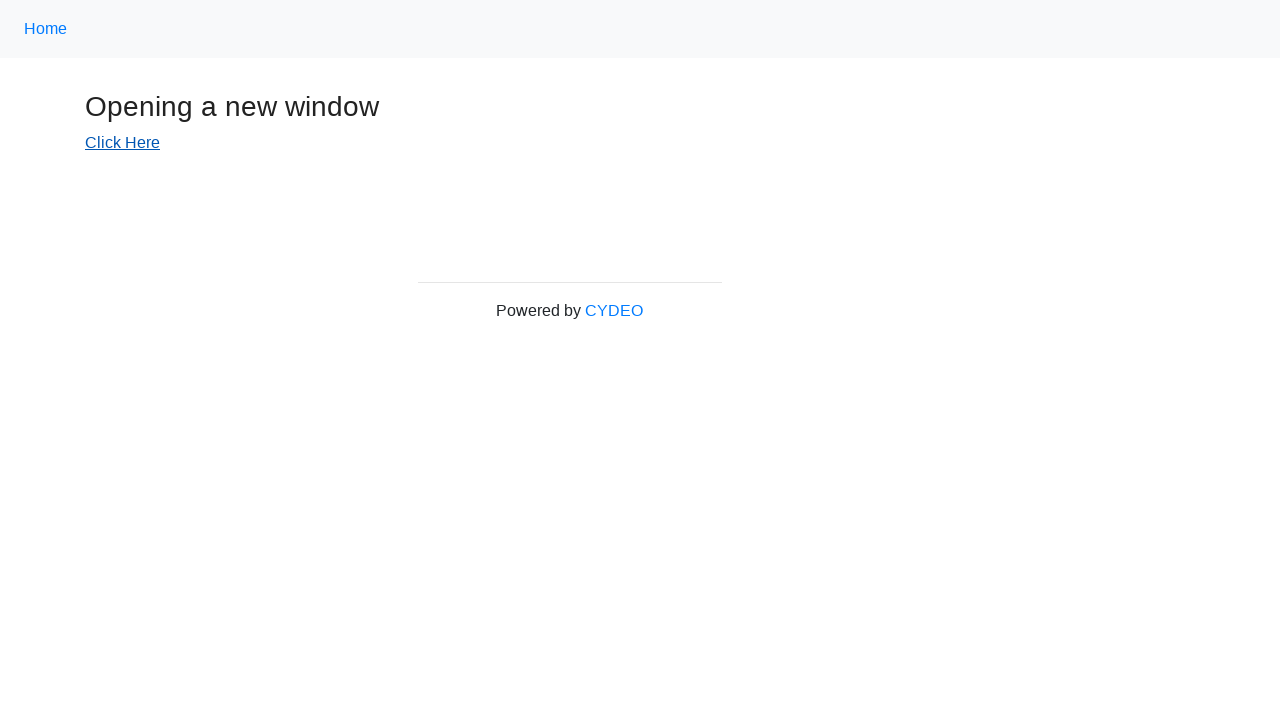

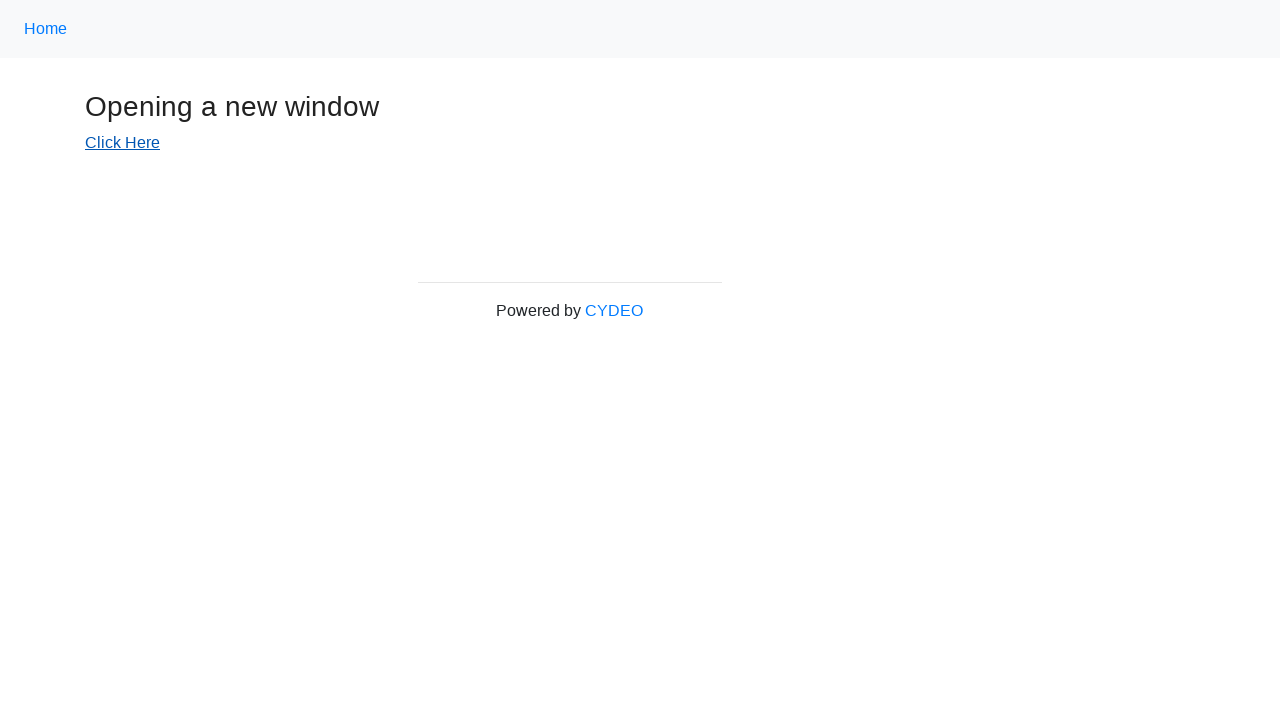